Tests dynamic loading functionality by clicking a start button and verifying that a loading indicator appears and then the final content is displayed

Starting URL: http://the-internet.herokuapp.com/dynamic_loading/1

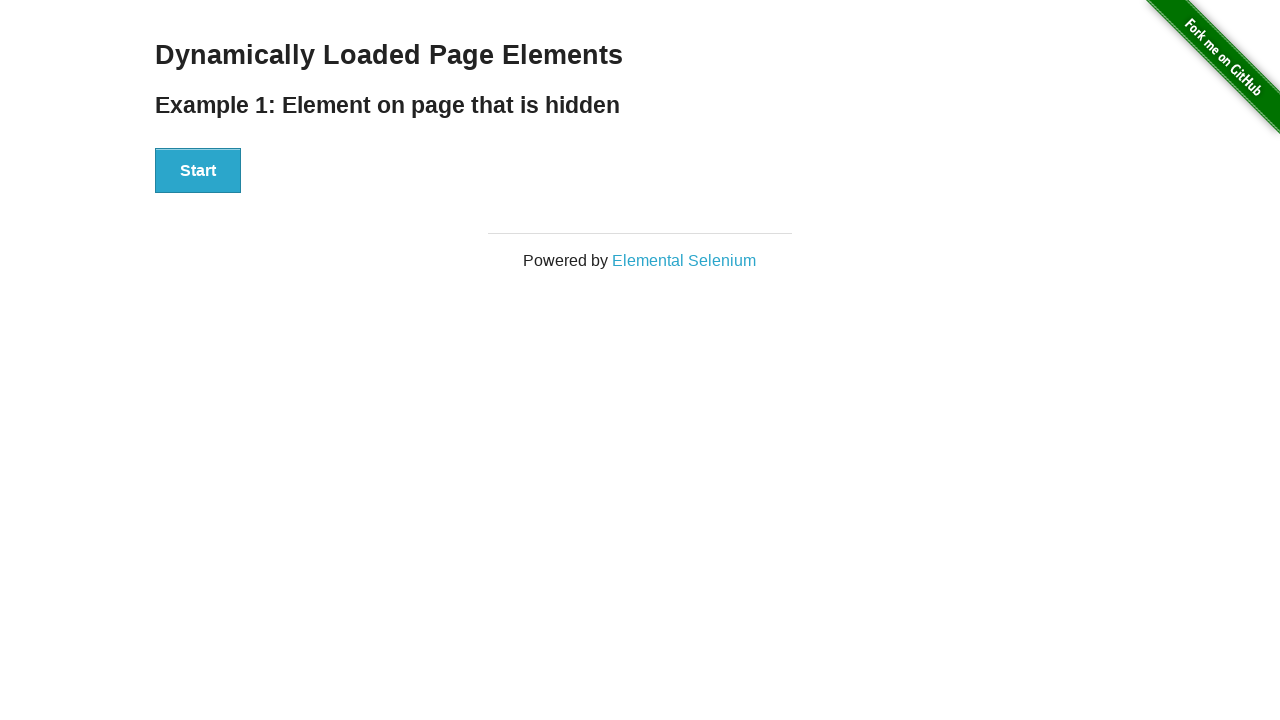

Clicked start button to initiate dynamic loading at (198, 171) on button
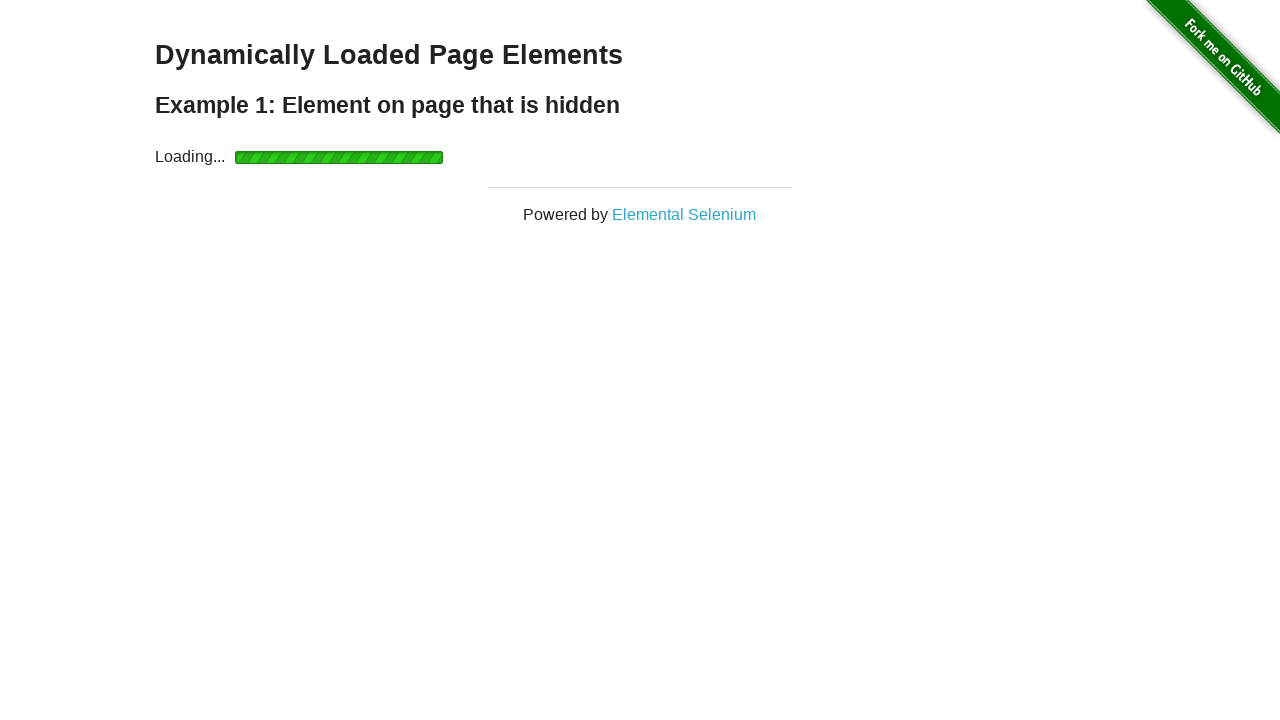

Loading indicator appeared and final content loaded
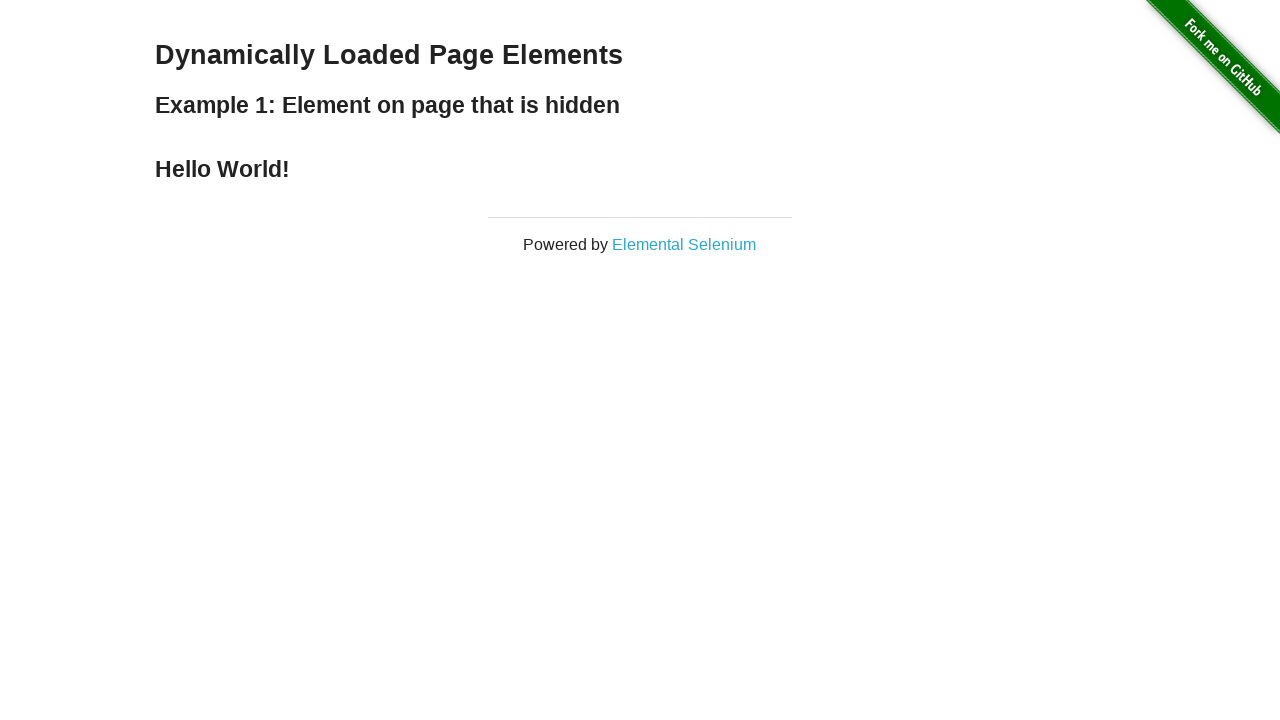

Verified that finish element is visible
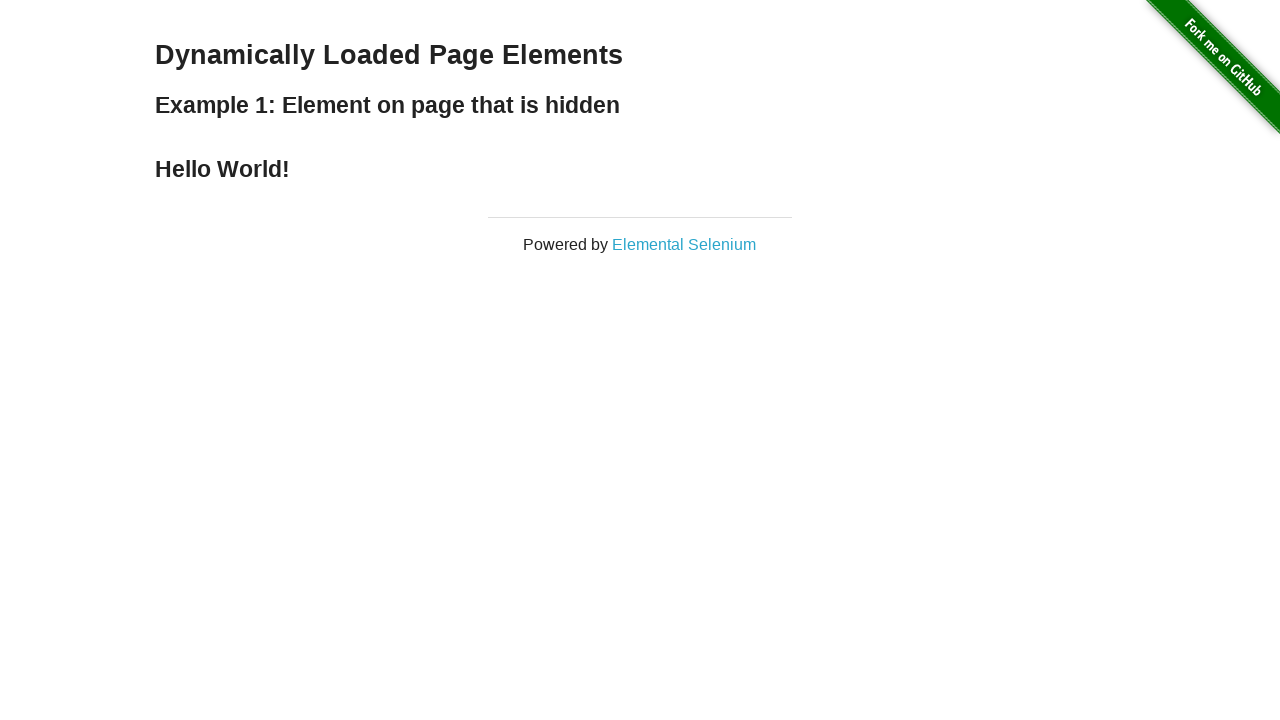

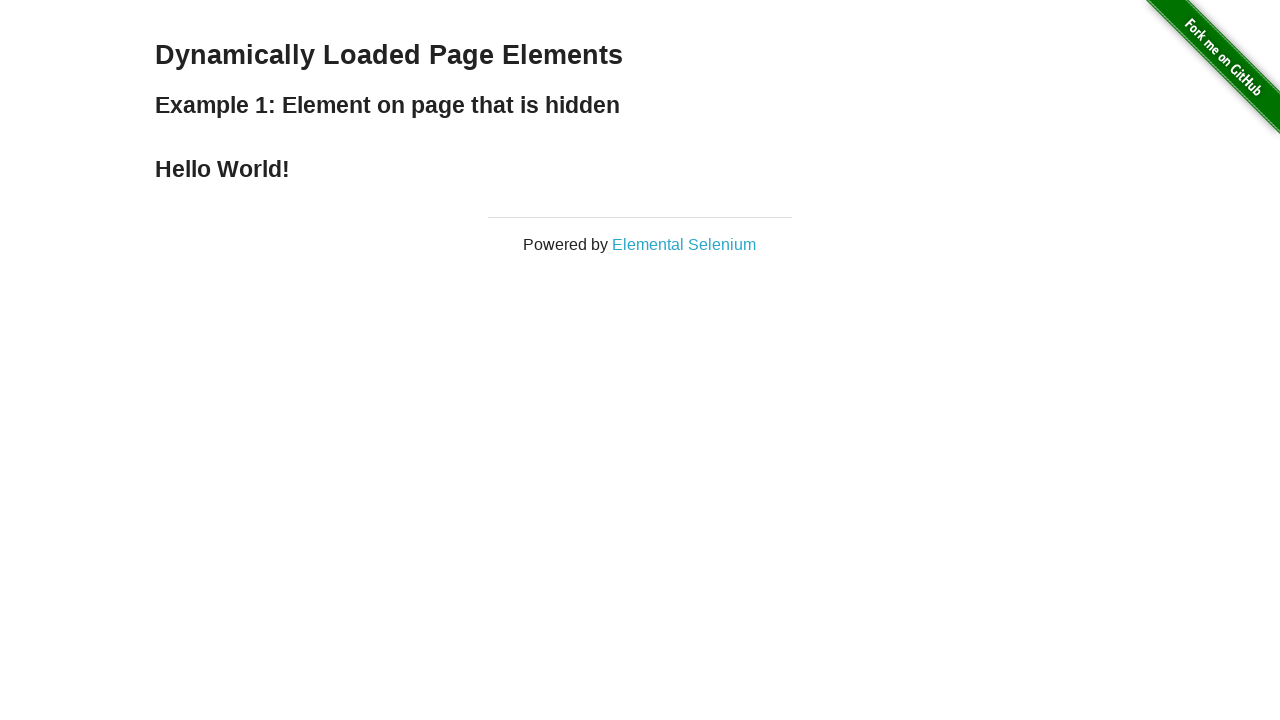